Tests dynamic checkbox interaction by locating all checkboxes on the page, verifying their initial state, toggling each checkbox, and verifying the final state

Starting URL: https://artoftesting.com/samplesiteforselenium

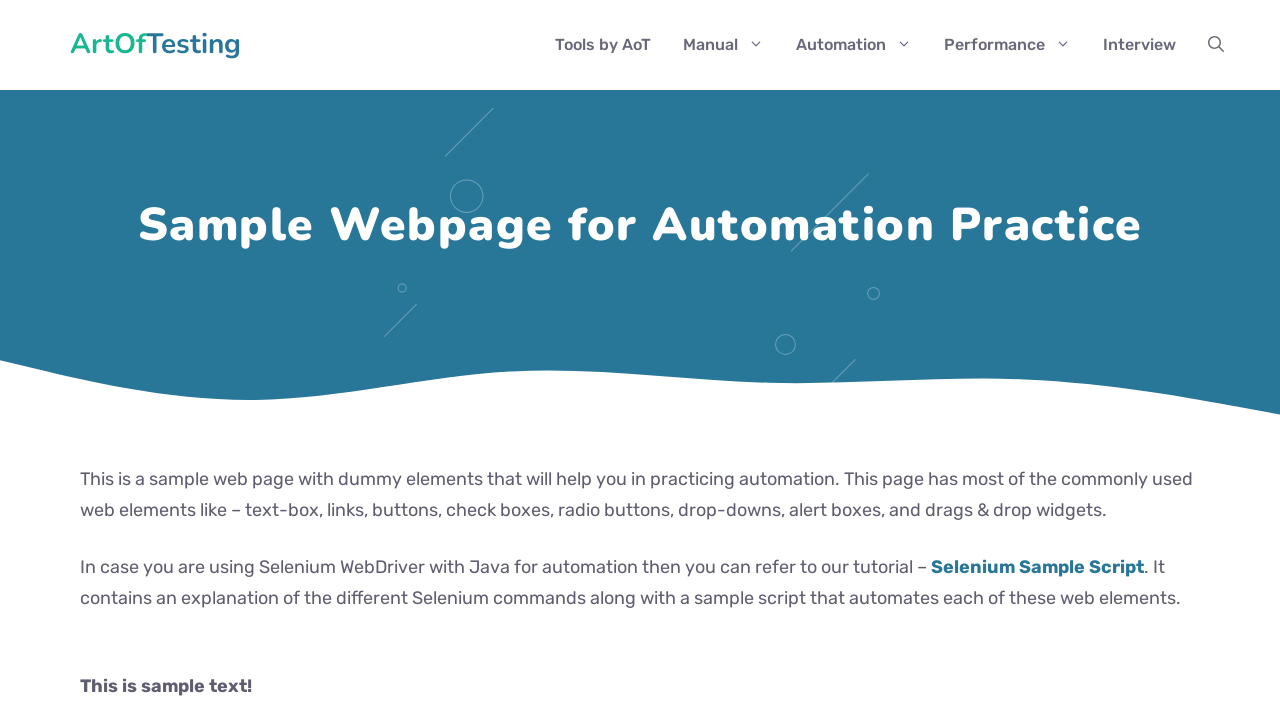

Clicked first checkbox using ID selector
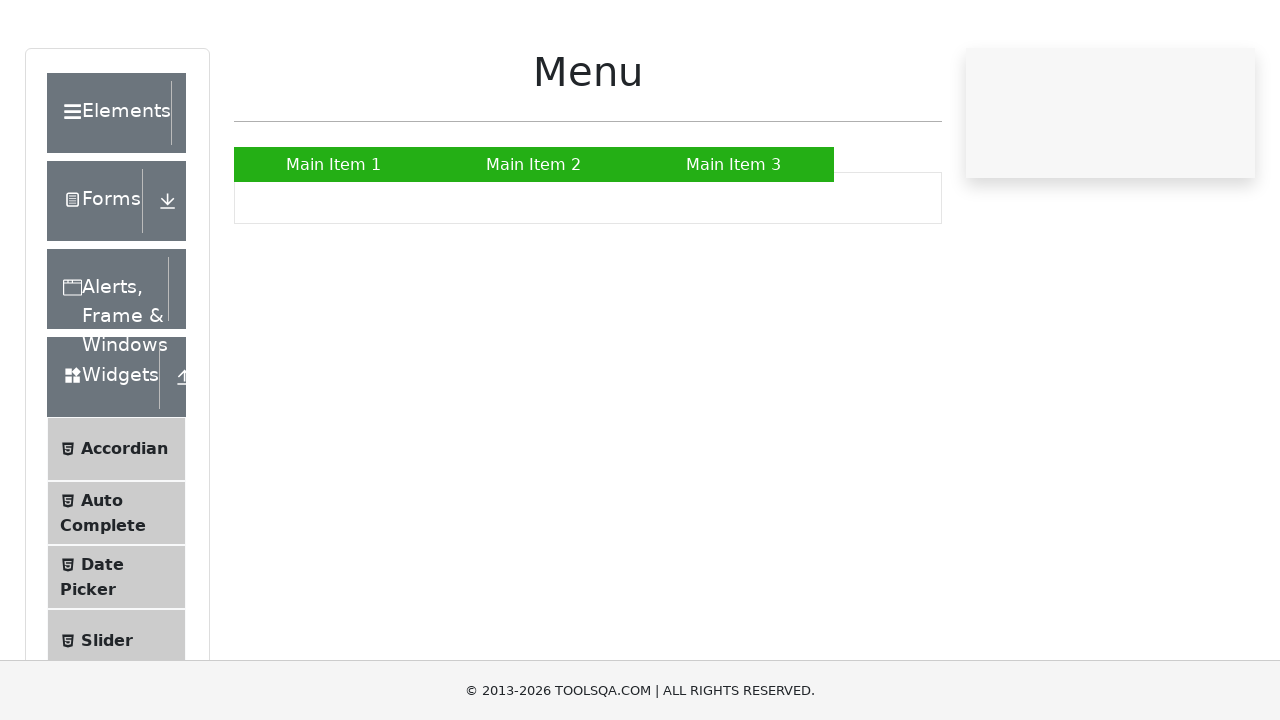

Clicked second checkbox using value attribute selector
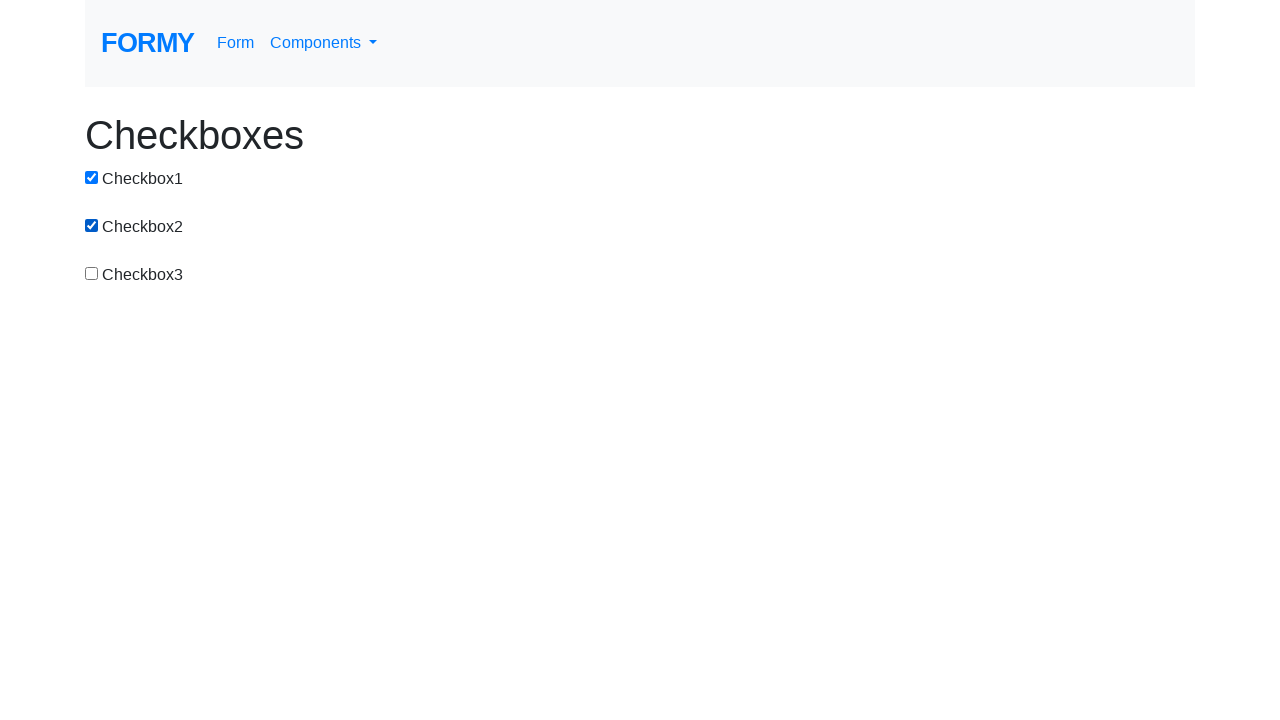

Clicked third checkbox using XPath selector
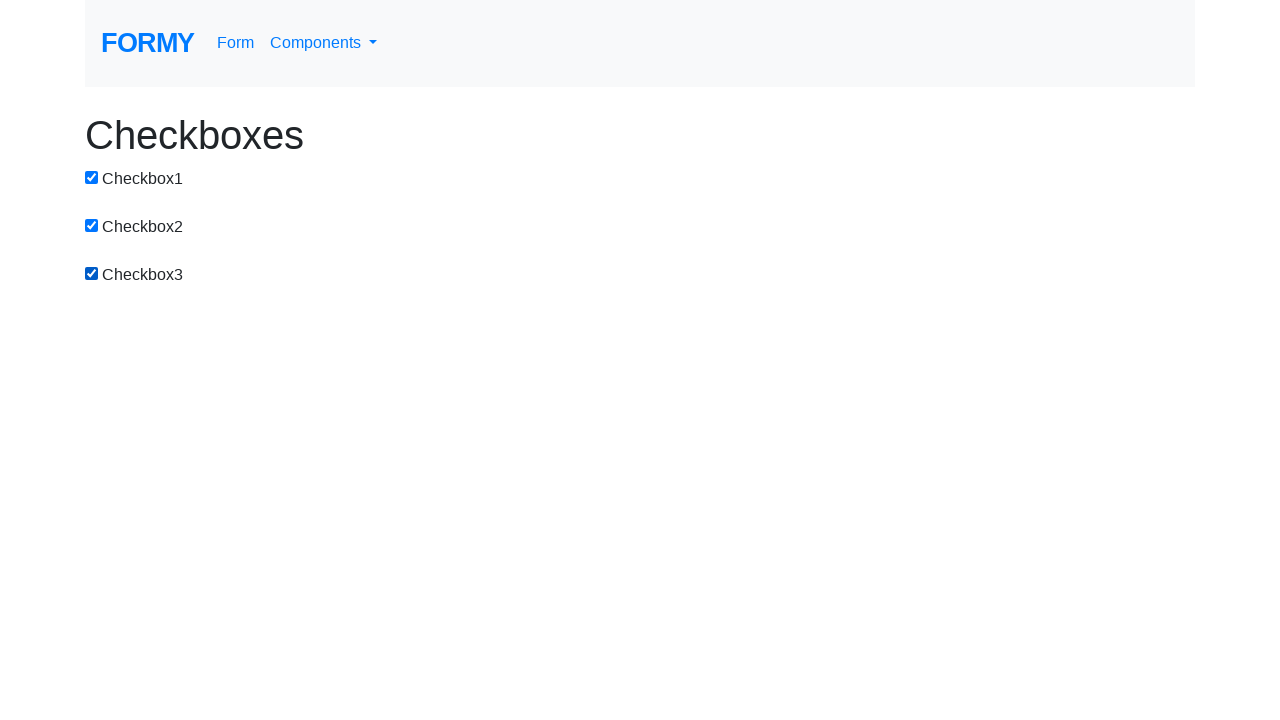

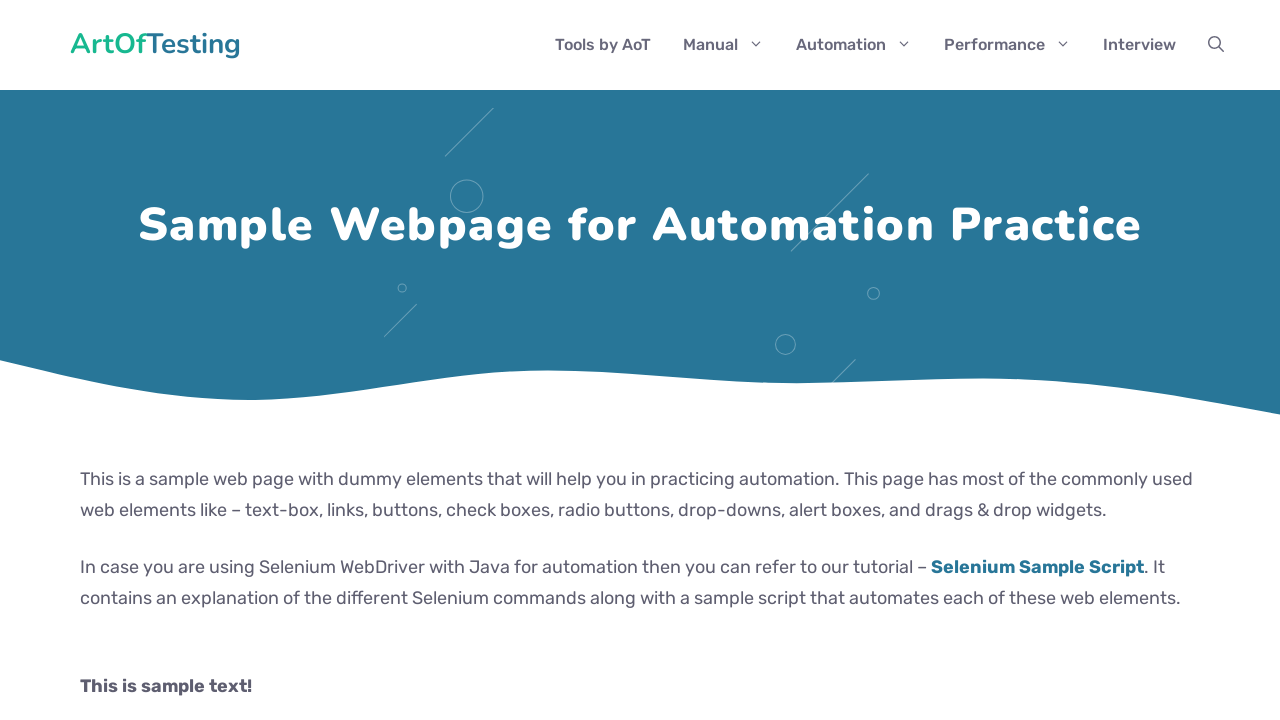